Tests checkbox selection and auto-suggestion dropdown functionality by selecting a senior citizen discount checkbox and choosing a country from an auto-complete dropdown

Starting URL: https://rahulshettyacademy.com/dropdownsPractise/#

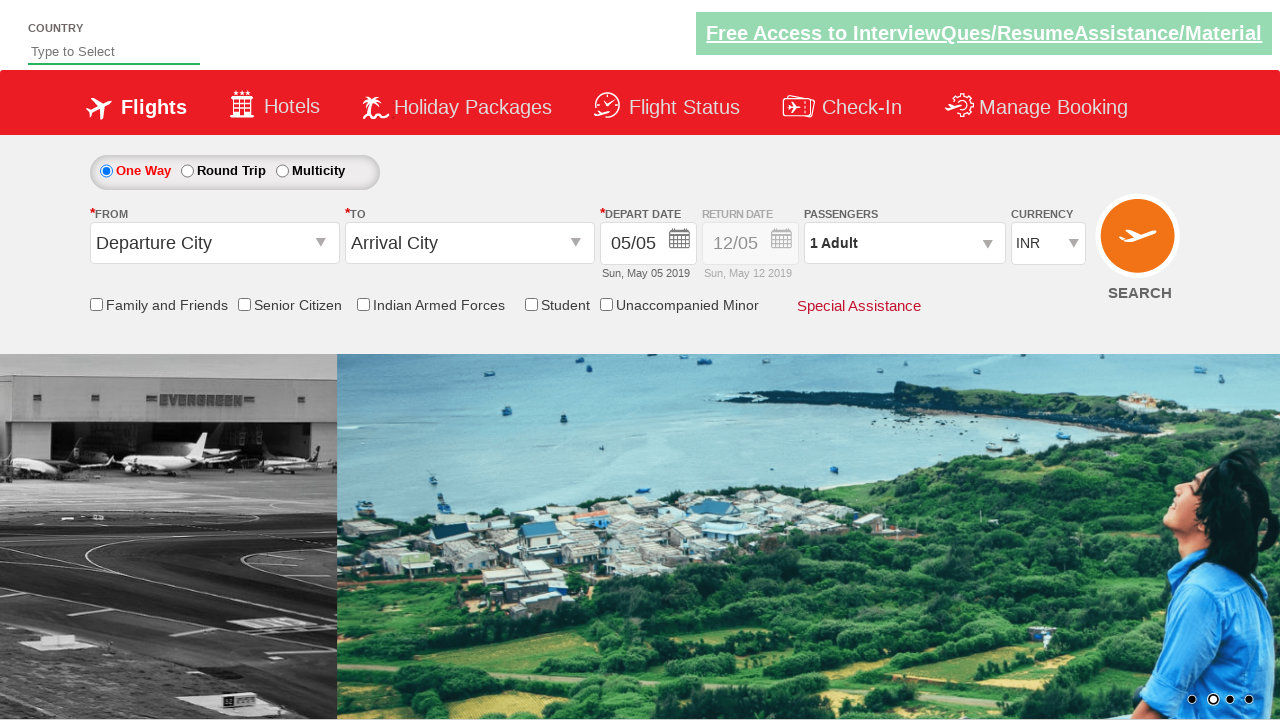

Verified senior citizen discount checkbox is initially unchecked
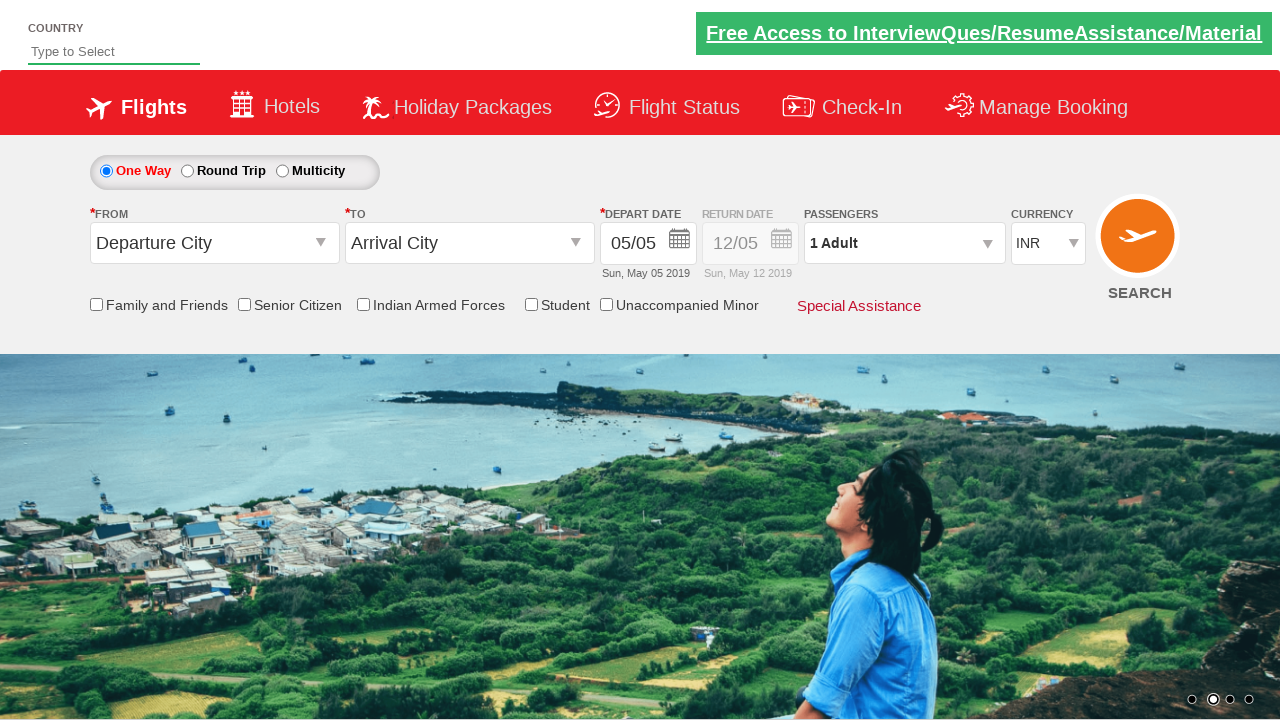

Clicked senior citizen discount checkbox at (244, 304) on input[id*='SeniorCitizenDiscount']
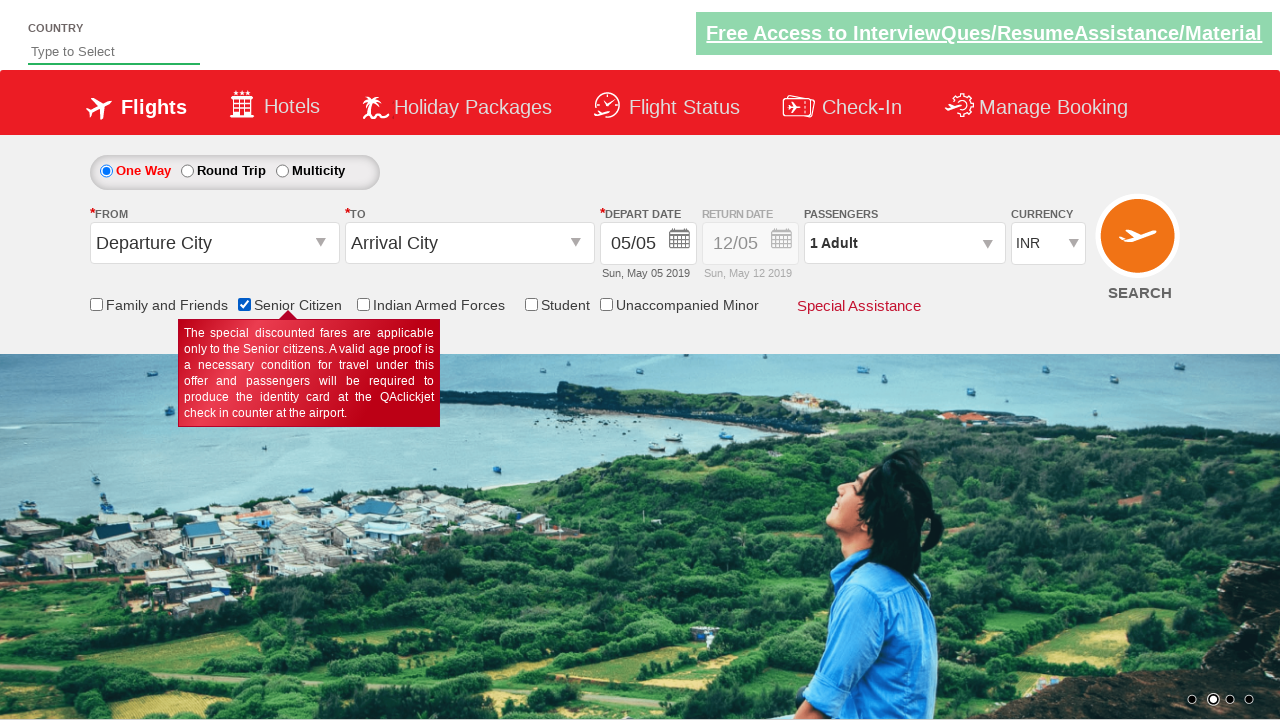

Verified senior citizen discount checkbox is now checked
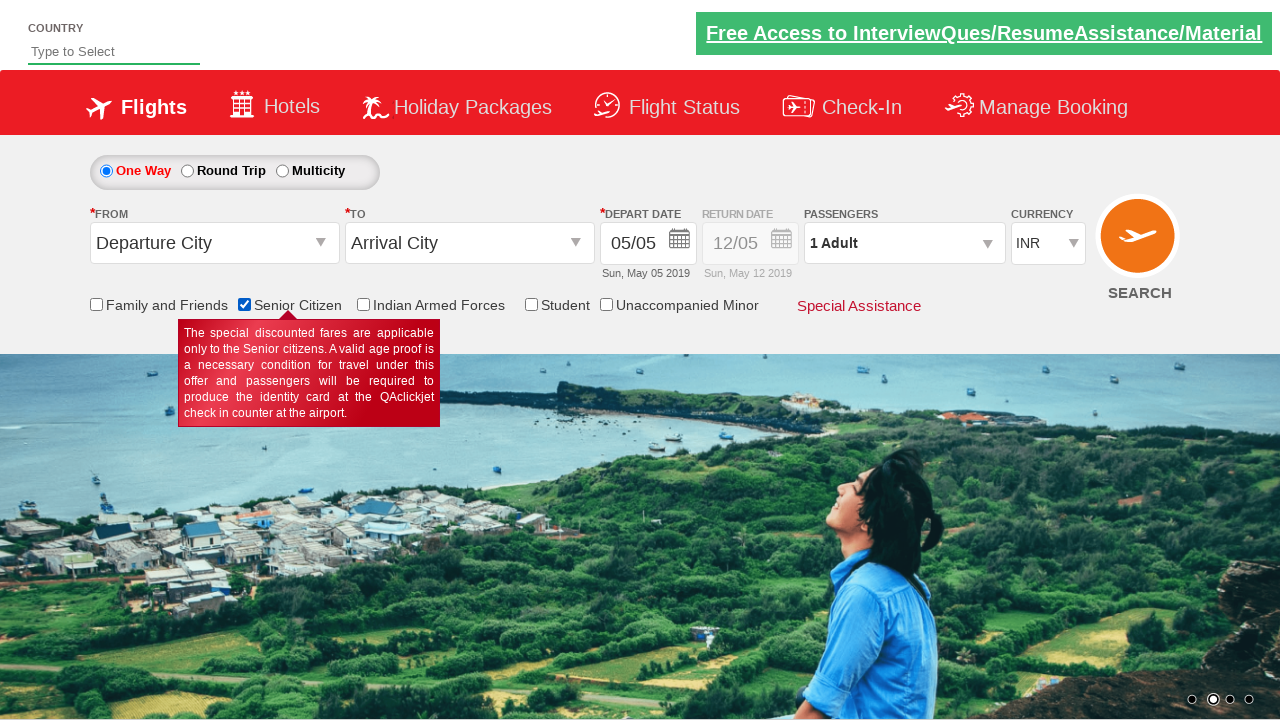

Retrieved checkbox count: 6 checkboxes found on the page
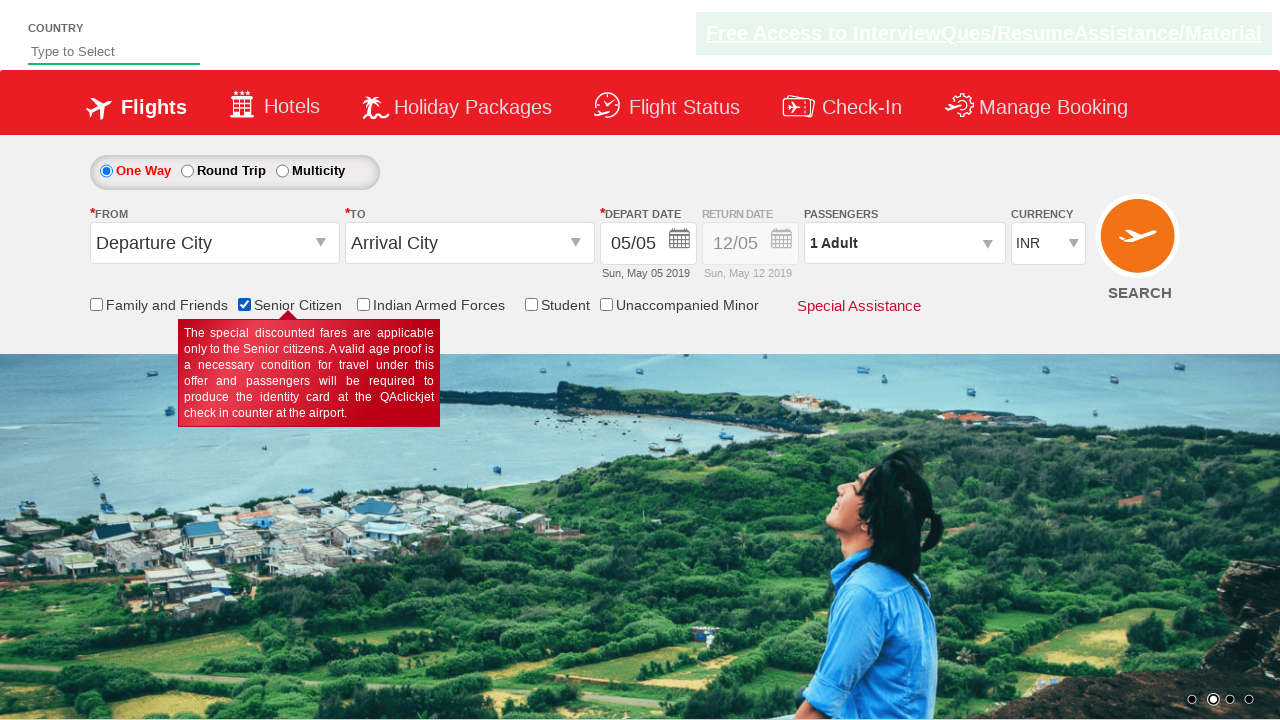

Typed 'ind' in the auto-suggest field on #autosuggest
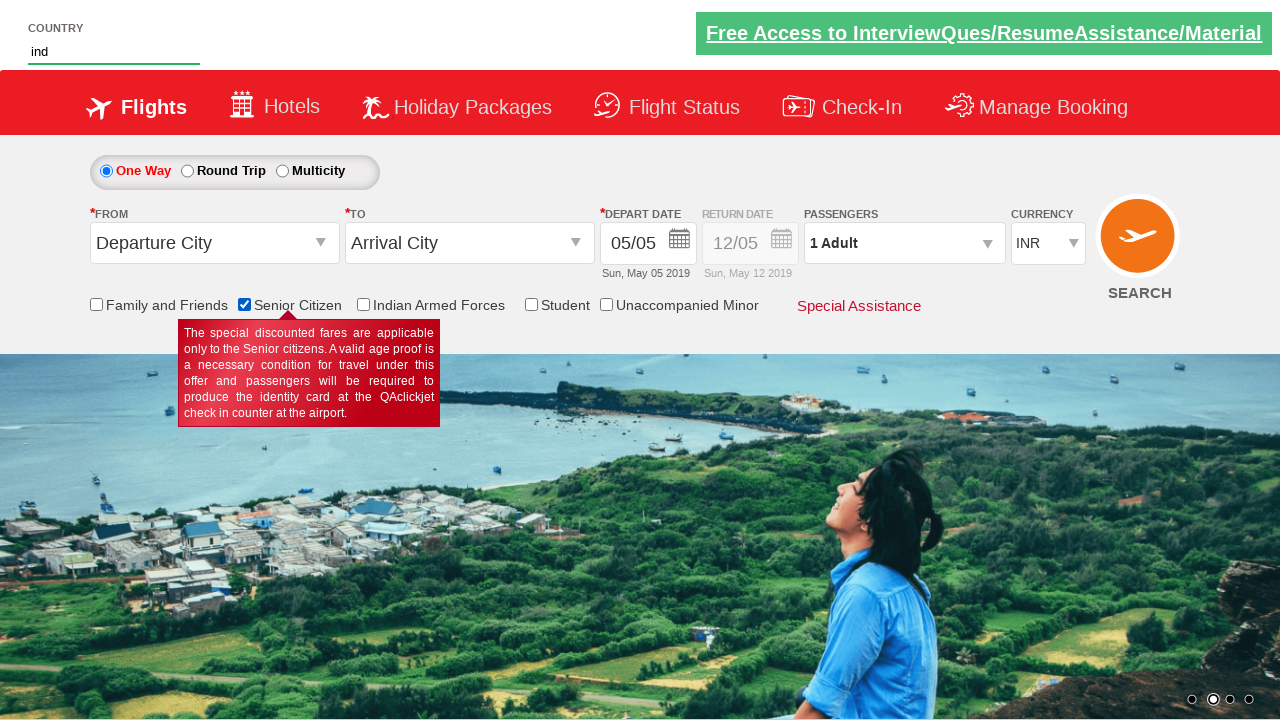

Auto-suggestion dropdown appeared with country options
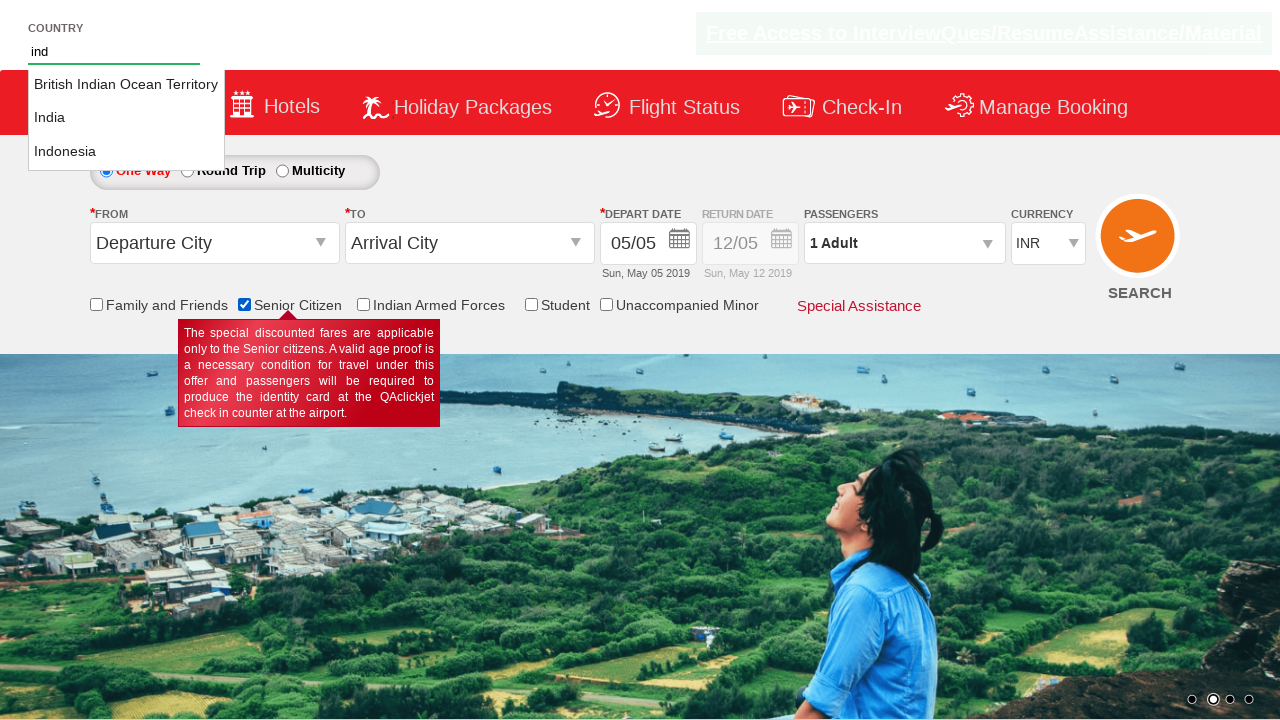

Selected 'India' from the auto-suggestion dropdown at (126, 118) on li[class='ui-menu-item'] a >> nth=1
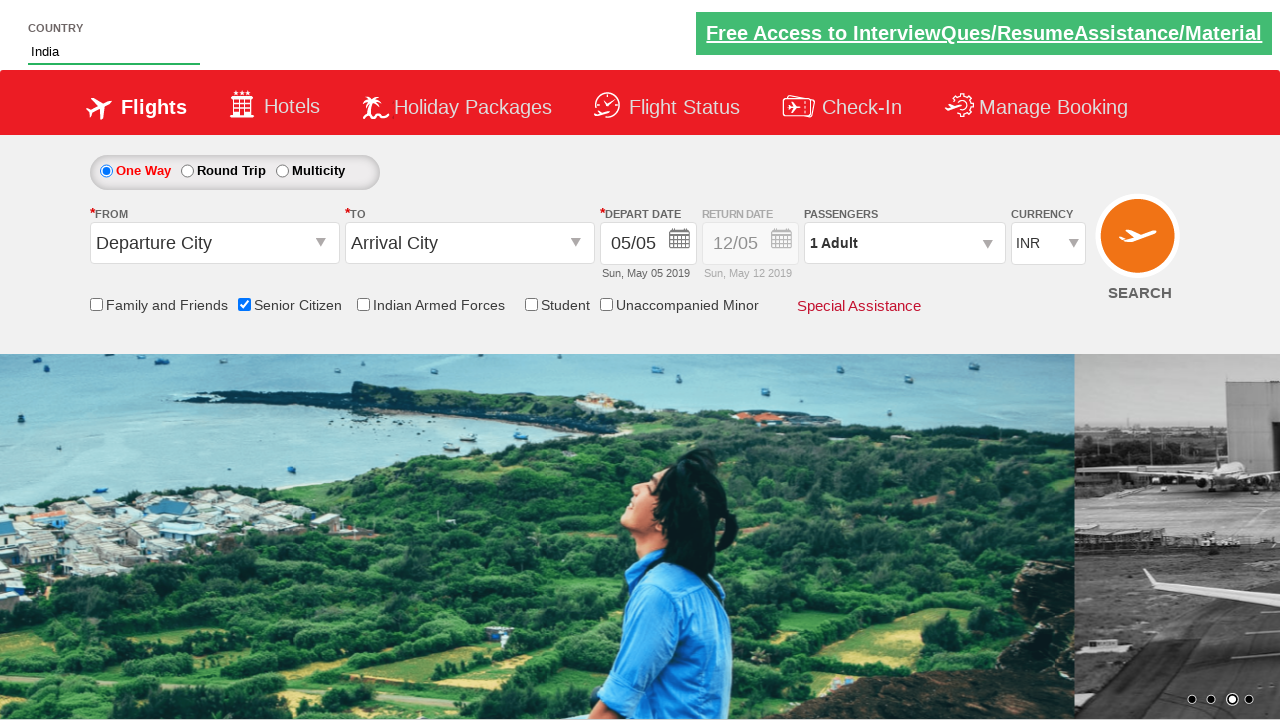

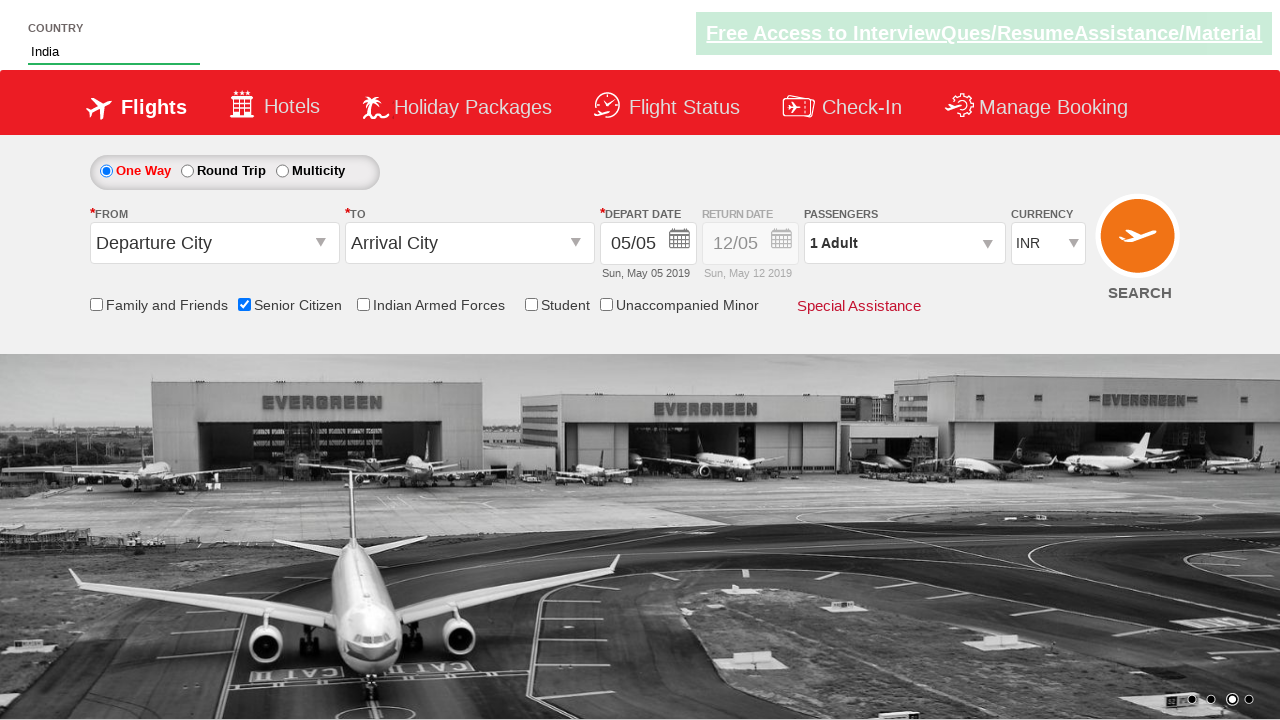